Tests window/tab switching functionality by clicking a button to open a new tab, switching between tabs, and returning to the original tab

Starting URL: https://formy-project.herokuapp.com/switch-window

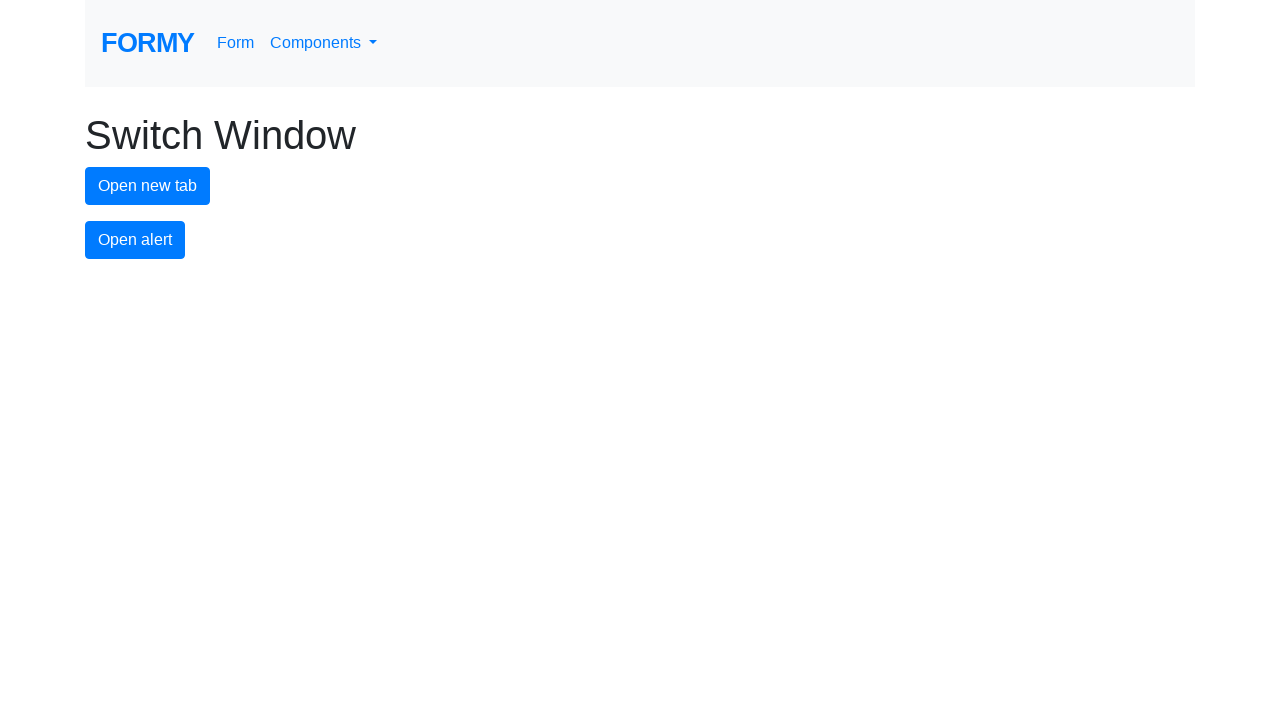

Clicked button to open new tab at (148, 186) on #new-tab-button
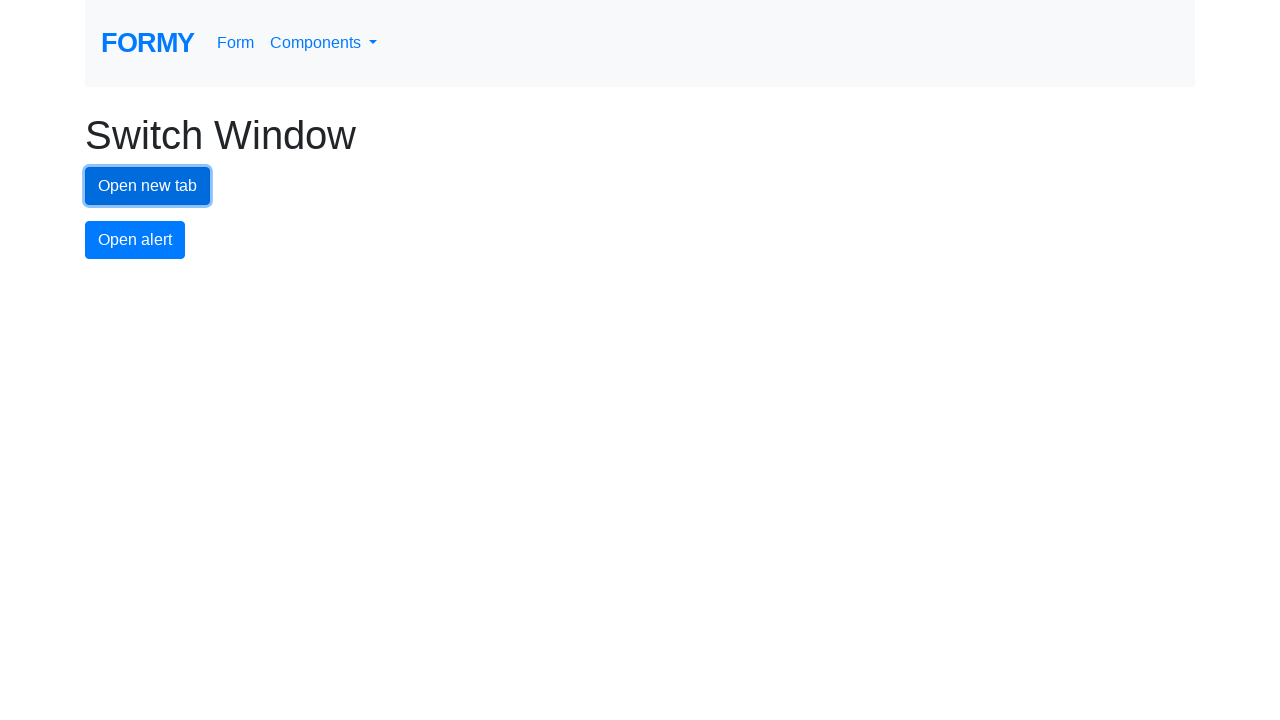

Captured new tab/page object
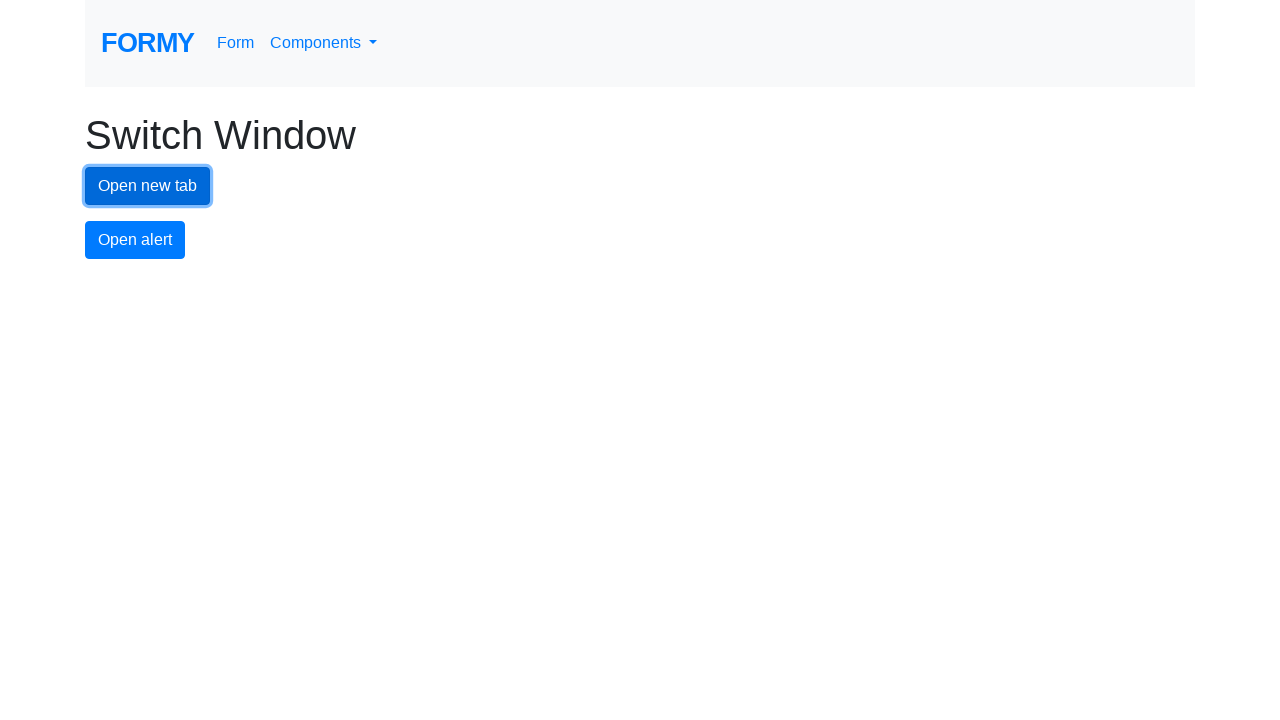

New tab loaded completely
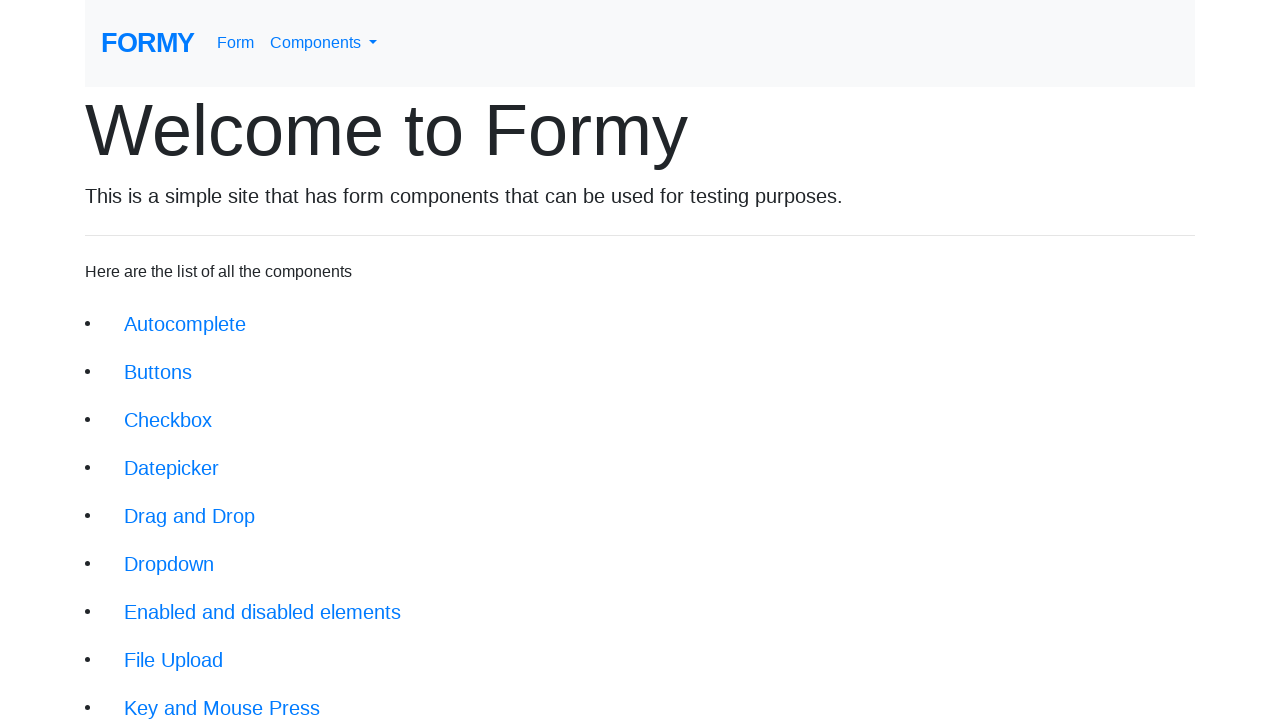

Switched back to original tab
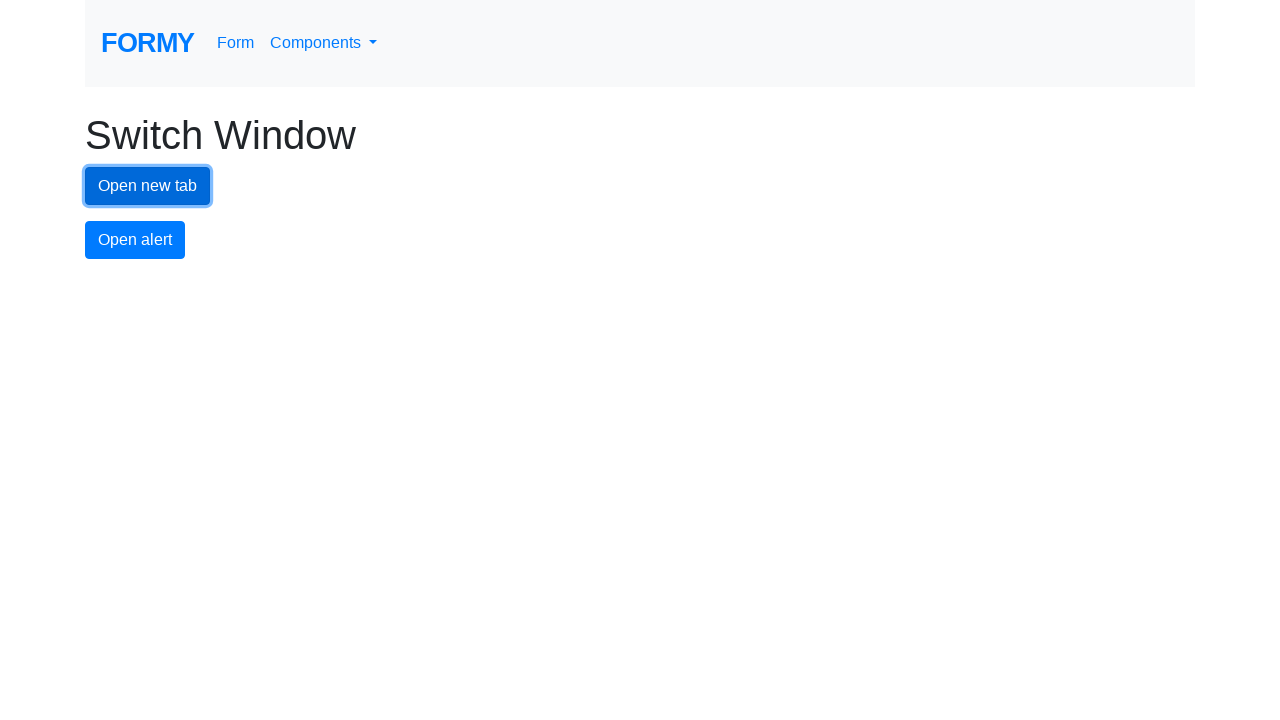

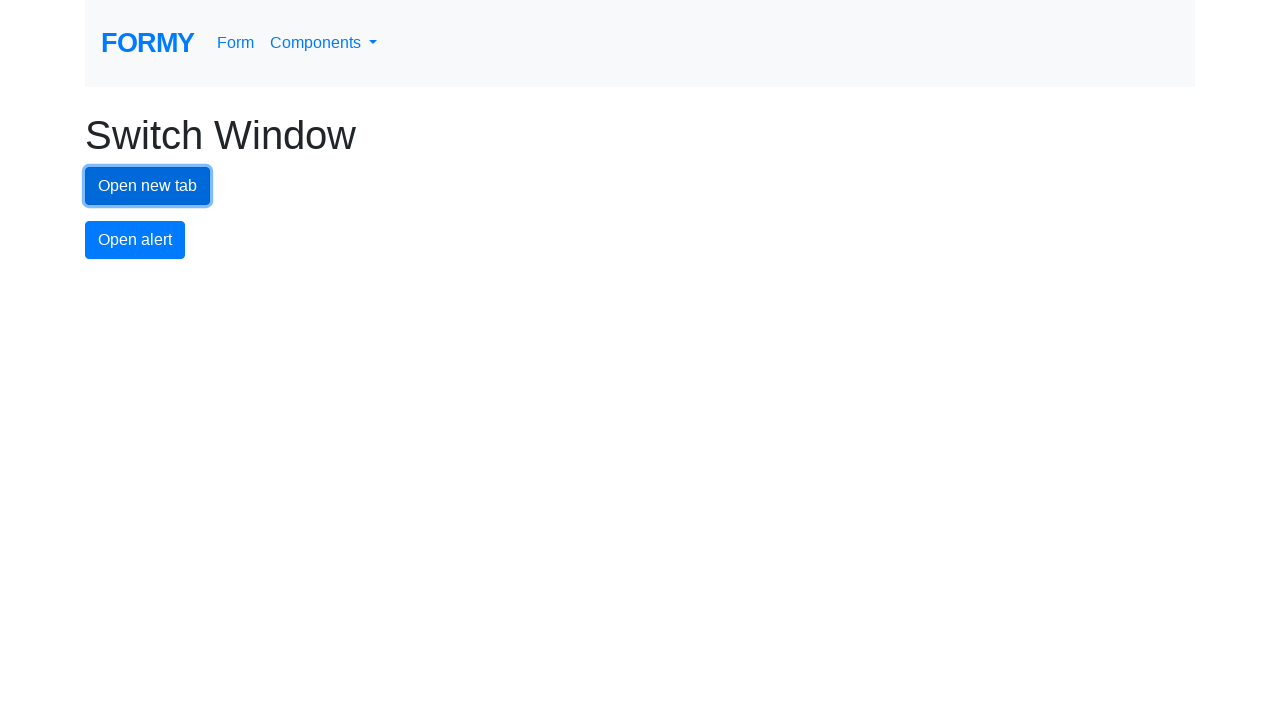